Tests multi-selection functionality on jQuery UI selectable grid by selecting multiple items while holding Control key

Starting URL: https://jqueryui.com/selectable/#default

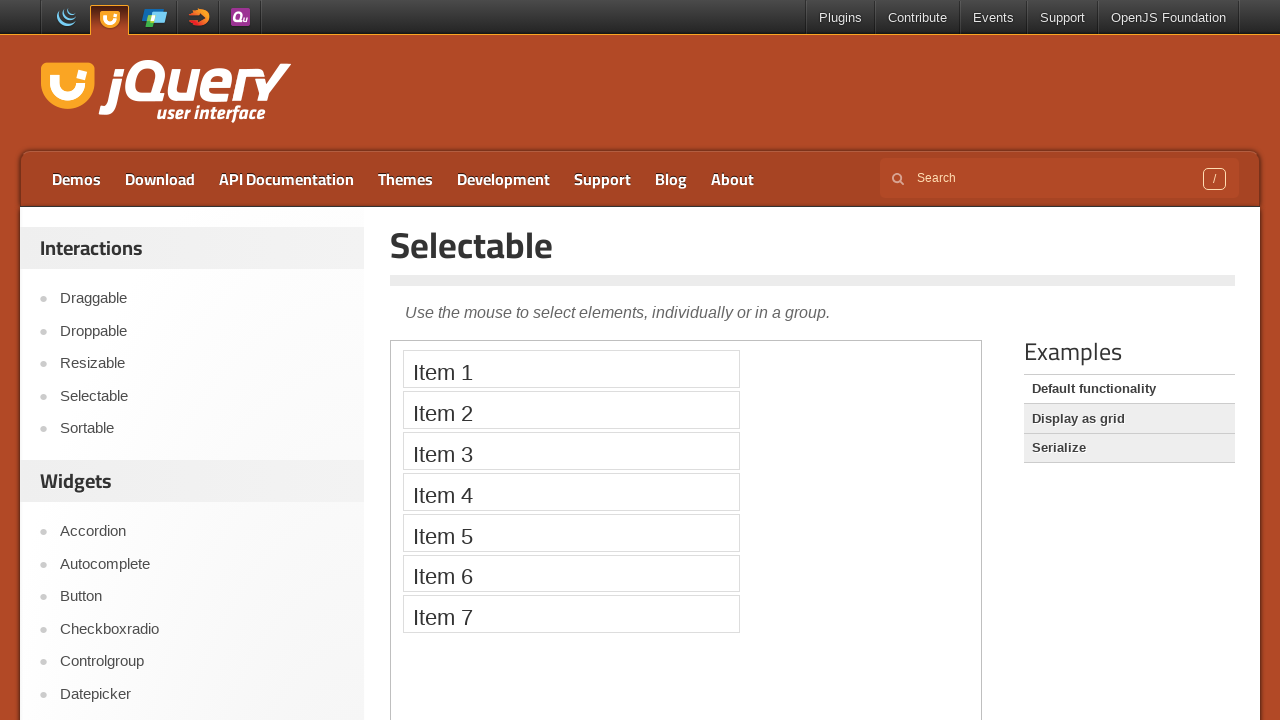

Clicked 'Display as grid' link to switch to grid view at (1129, 419) on a:text('Display as grid')
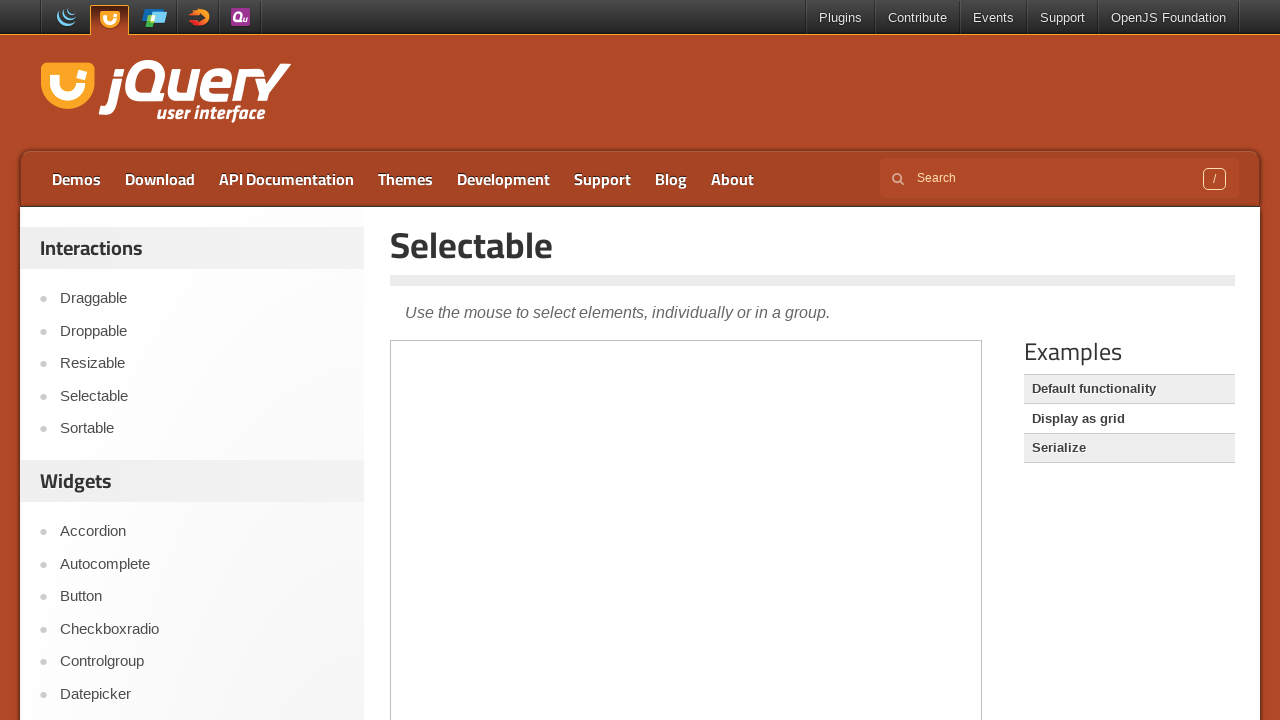

Located demo iframe for jQuery UI selectable grid
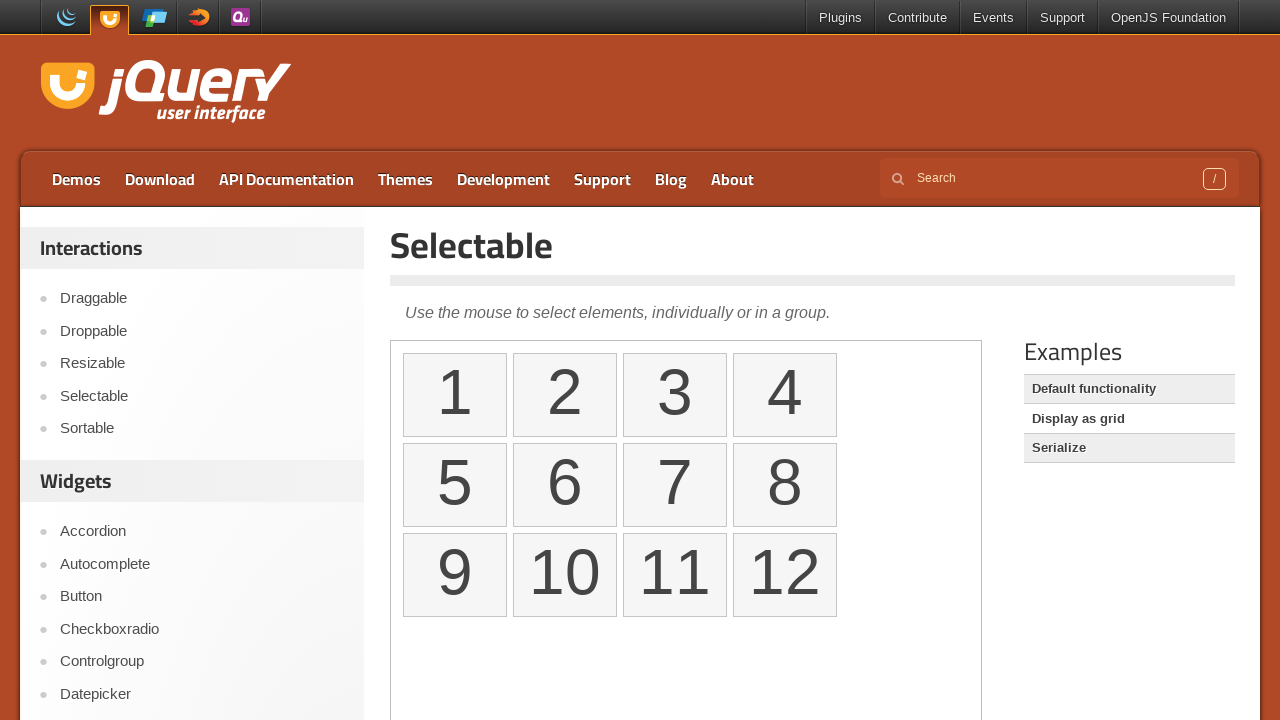

Pressed Control key down to enable multi-selection mode
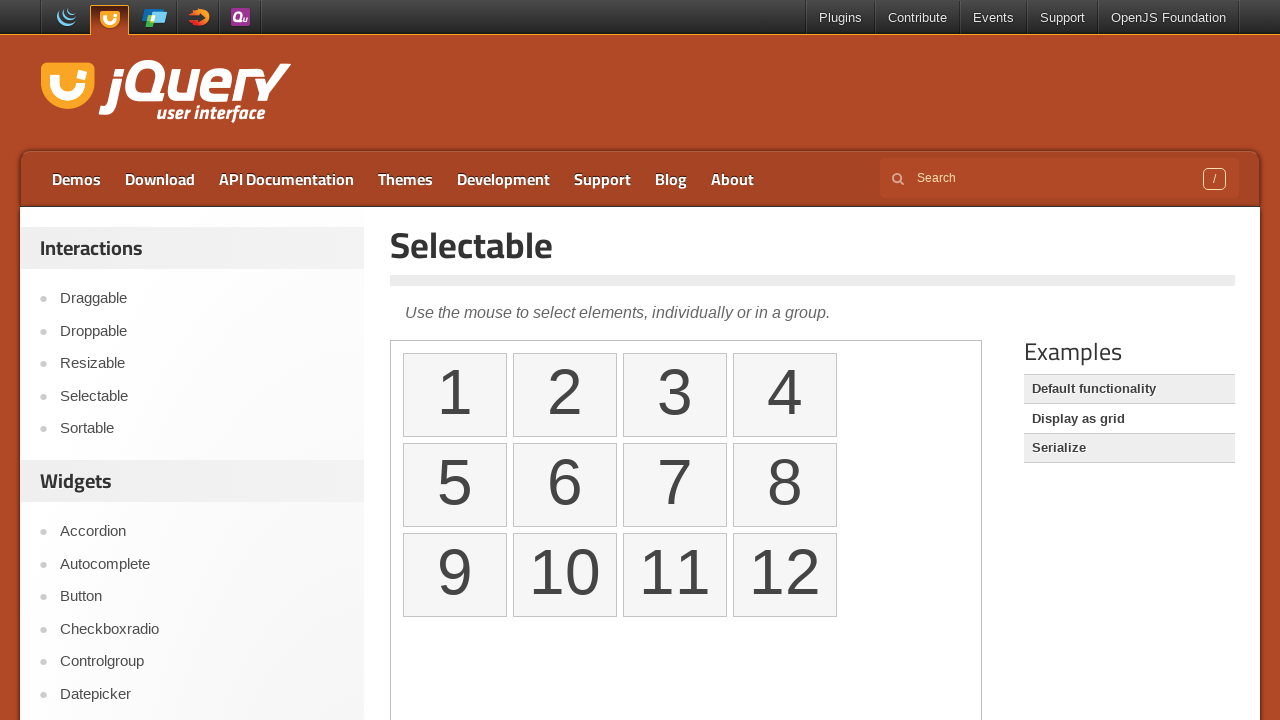

Selected item 1 in the selectable grid at (455, 395) on iframe.demo-frame >> internal:control=enter-frame >> xpath=//ol[@id='selectable'
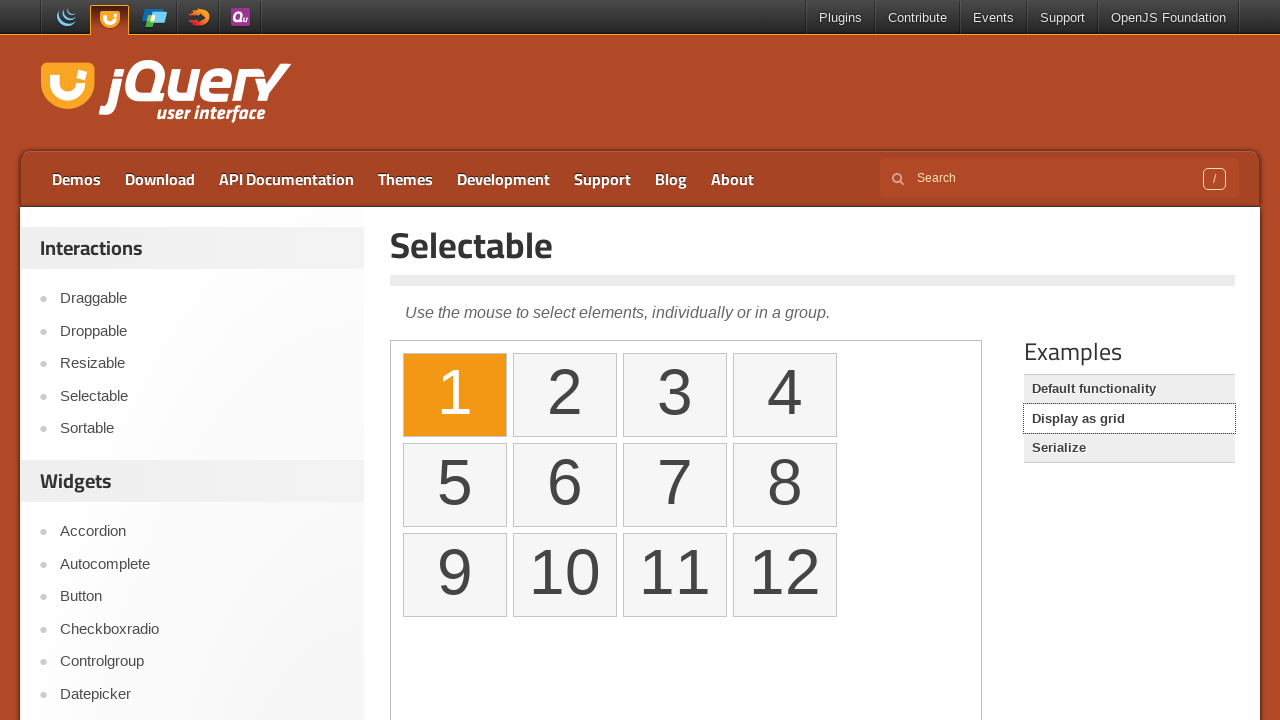

Selected item 3 in the selectable grid while holding Control at (675, 395) on iframe.demo-frame >> internal:control=enter-frame >> xpath=//ol[@id='selectable'
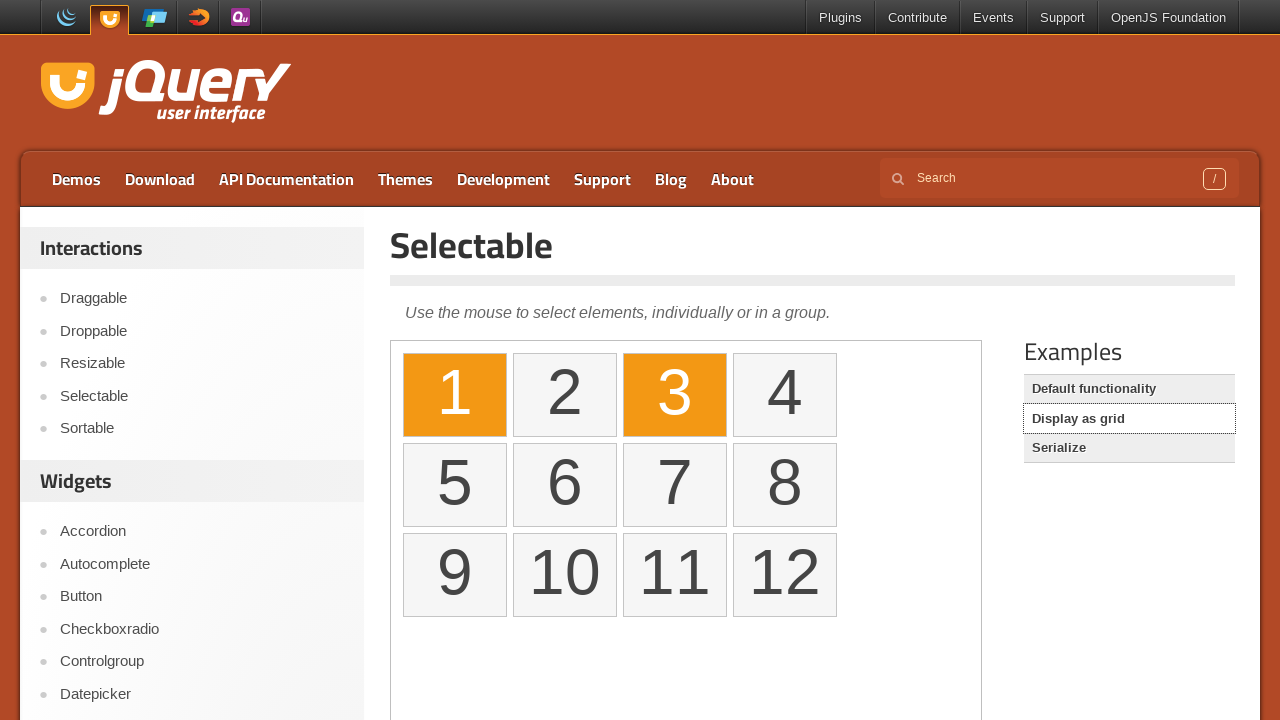

Selected item 5 in the selectable grid while holding Control at (455, 485) on iframe.demo-frame >> internal:control=enter-frame >> xpath=//ol[@id='selectable'
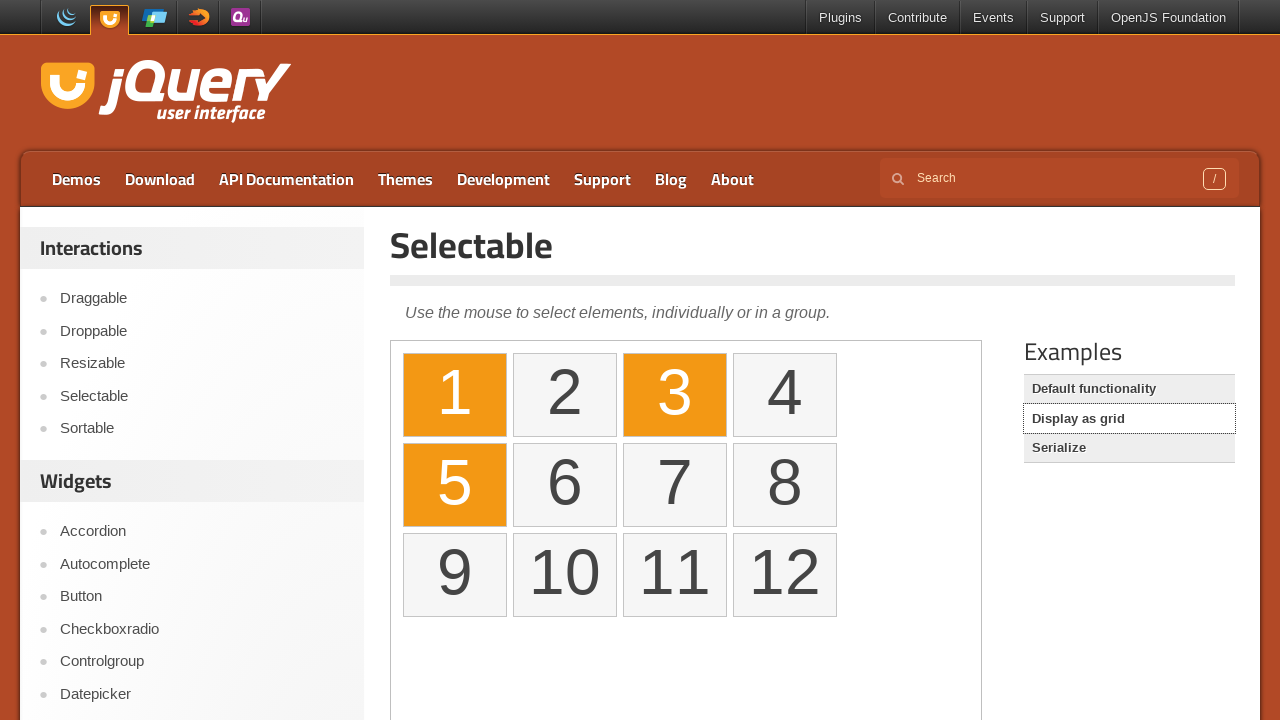

Selected item 7 in the selectable grid while holding Control at (675, 485) on iframe.demo-frame >> internal:control=enter-frame >> xpath=//ol[@id='selectable'
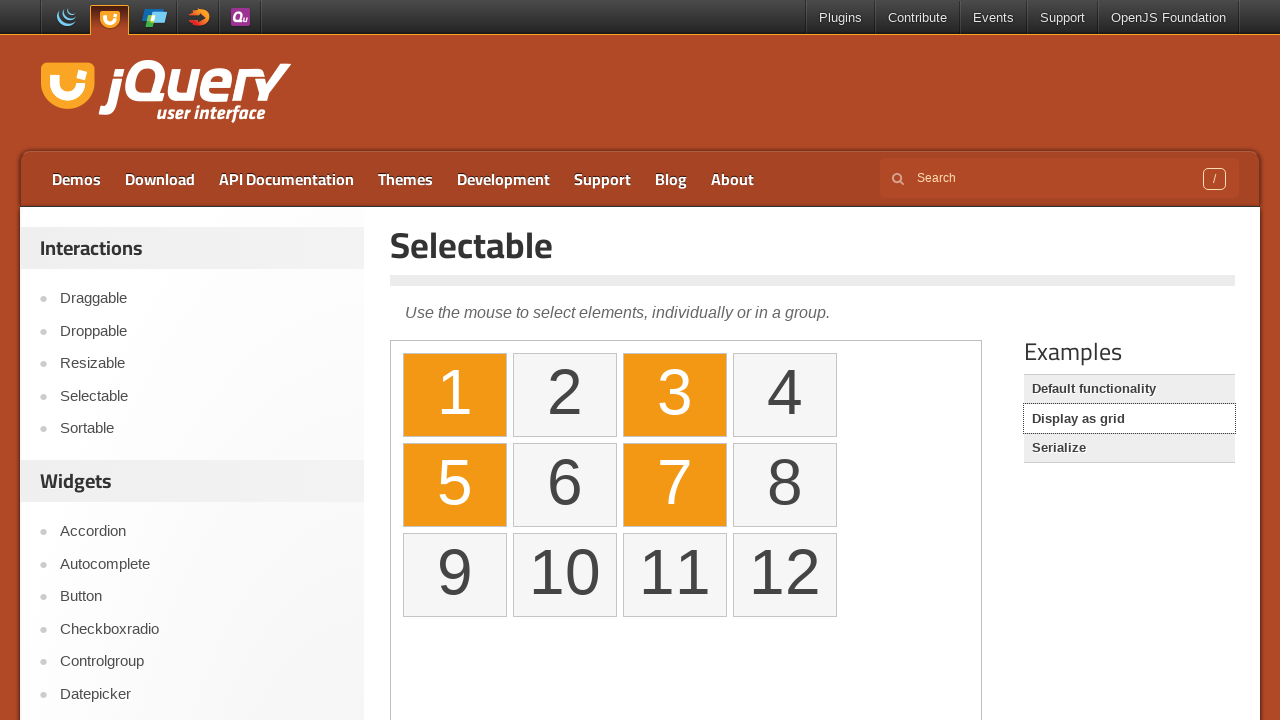

Released Control key to complete multi-selection
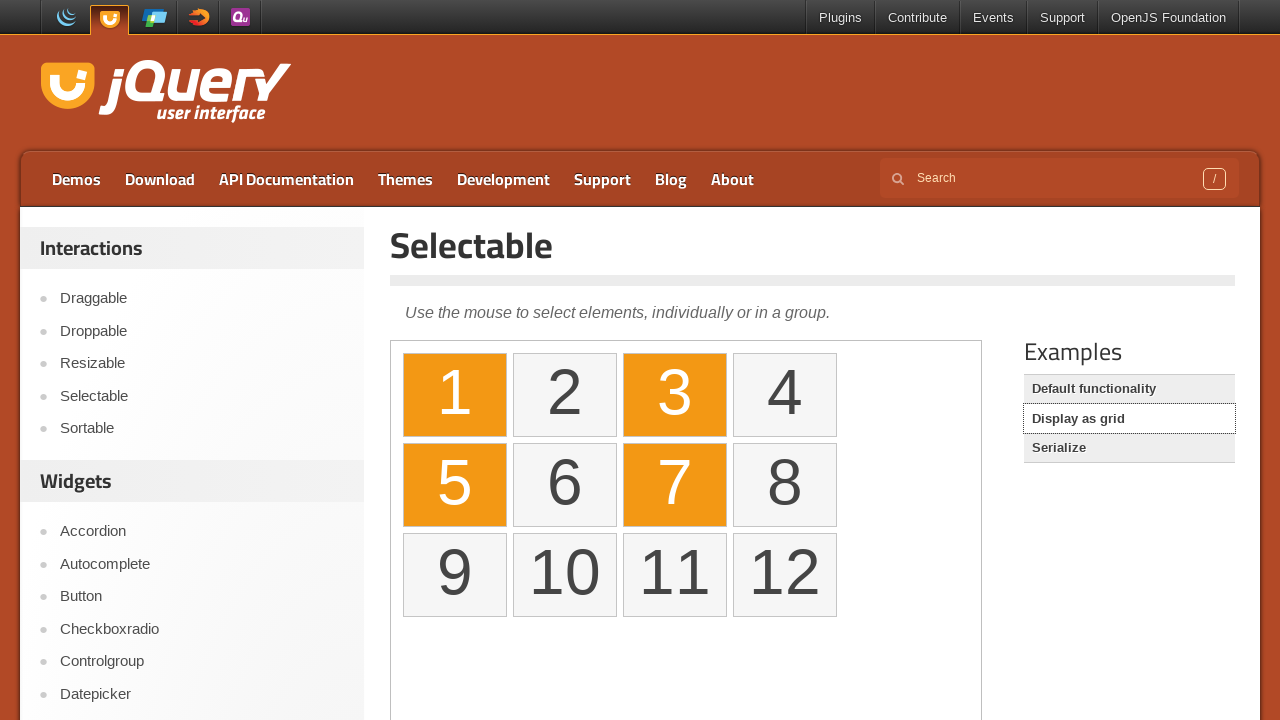

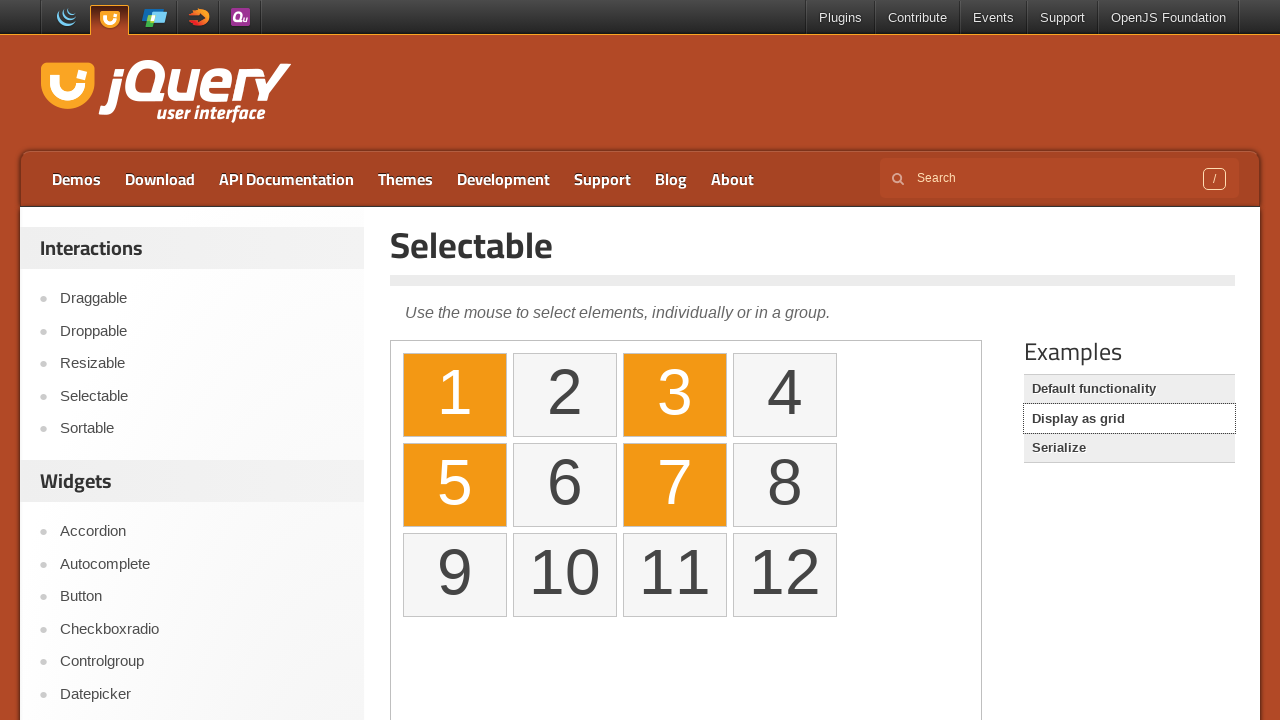